Tests navigation to the Contact Us page by scrolling to a section and clicking the "Schedule a free DevEx audit" link

Starting URL: https://www.crocoder.dev

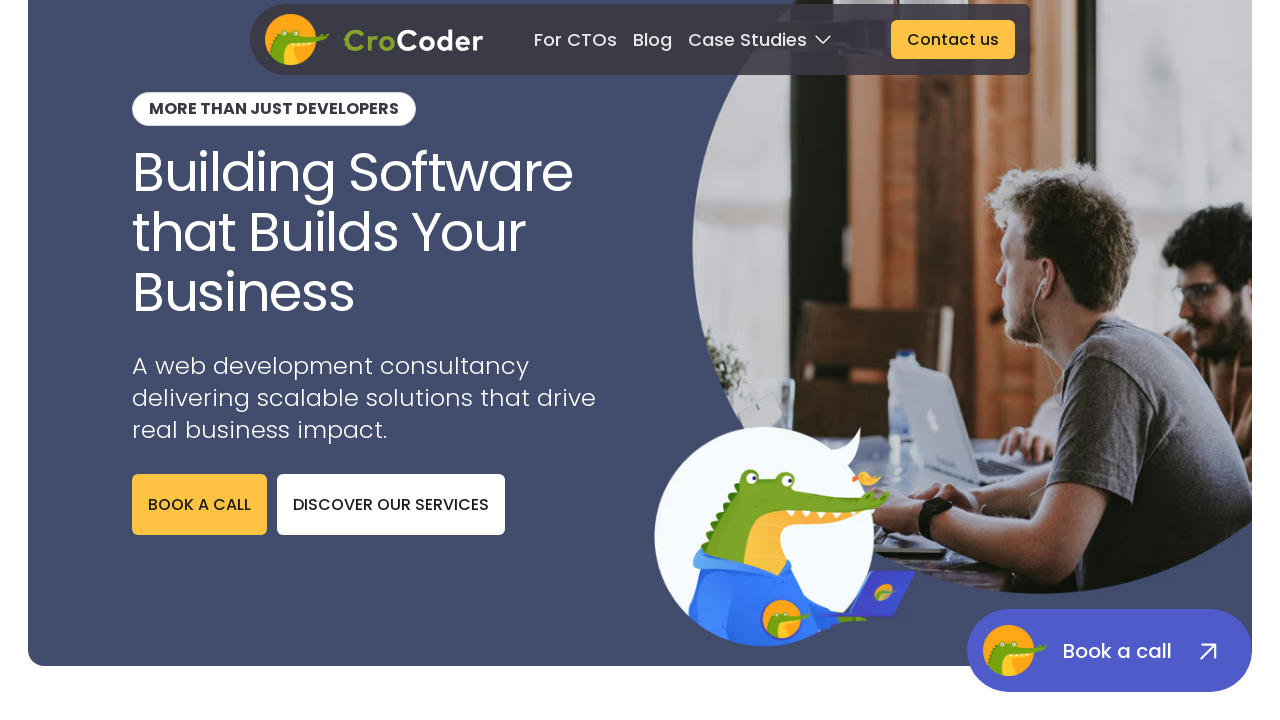

Scrolled 'Workflow & Release' section into view
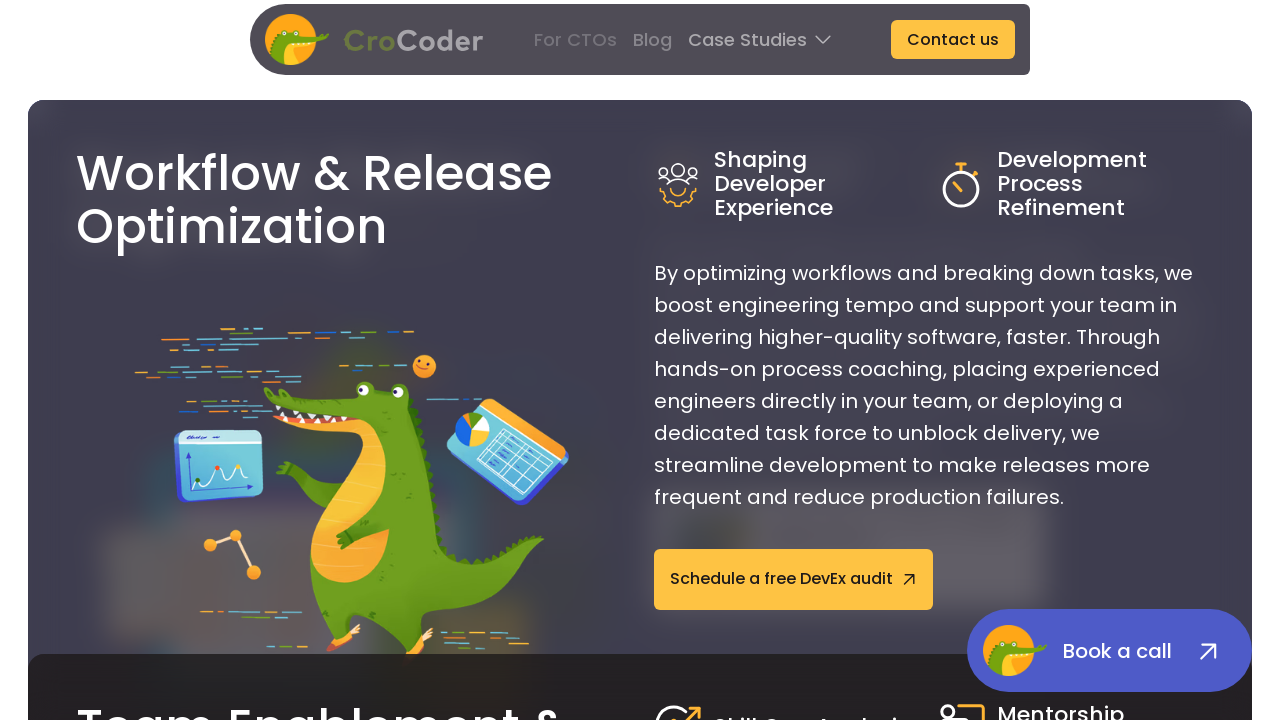

Clicked 'Schedule a free DevEx audit' link at (794, 579) on internal:role=link[name="Schedule a free DevEx audit"i]
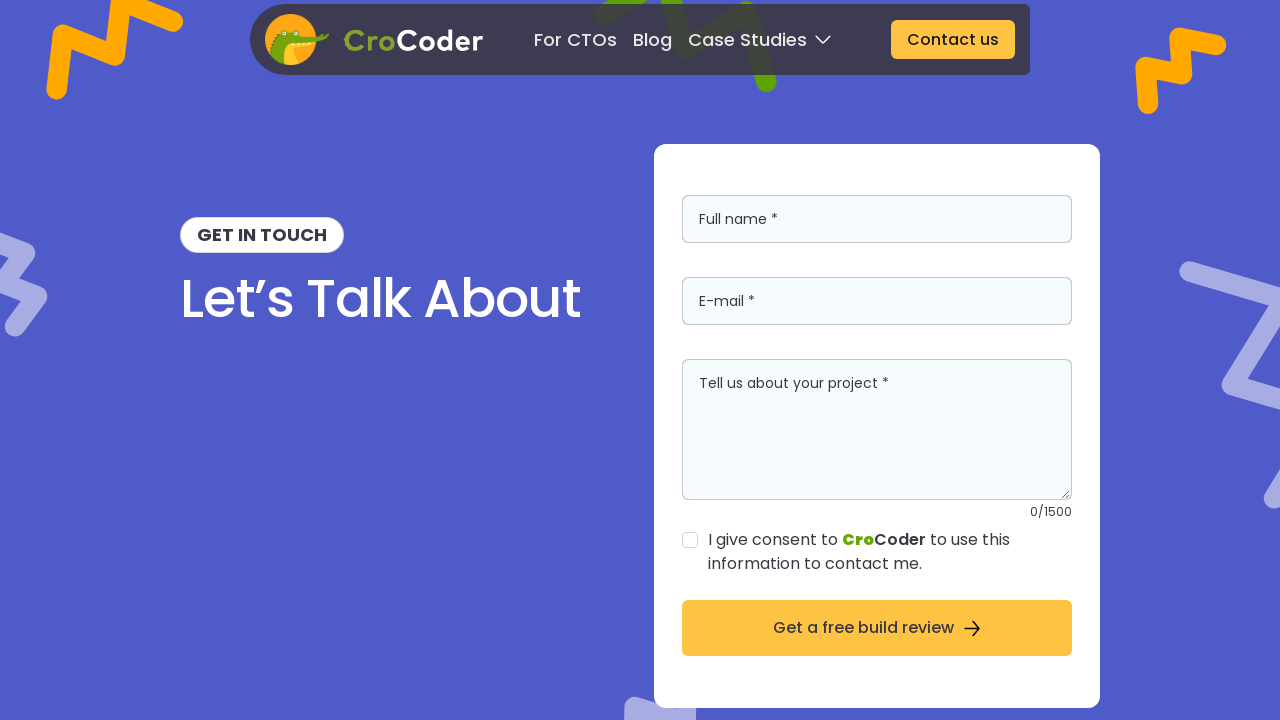

Navigated to Contact Us page at https://www.crocoder.dev/contact
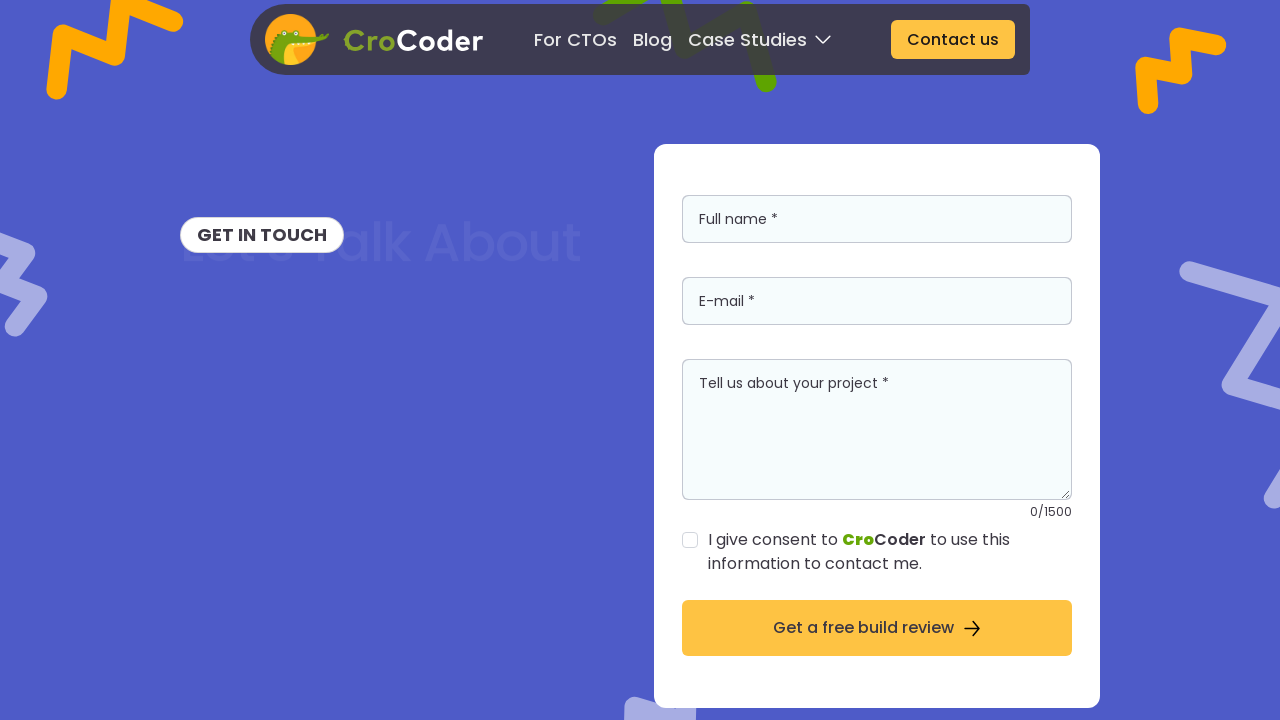

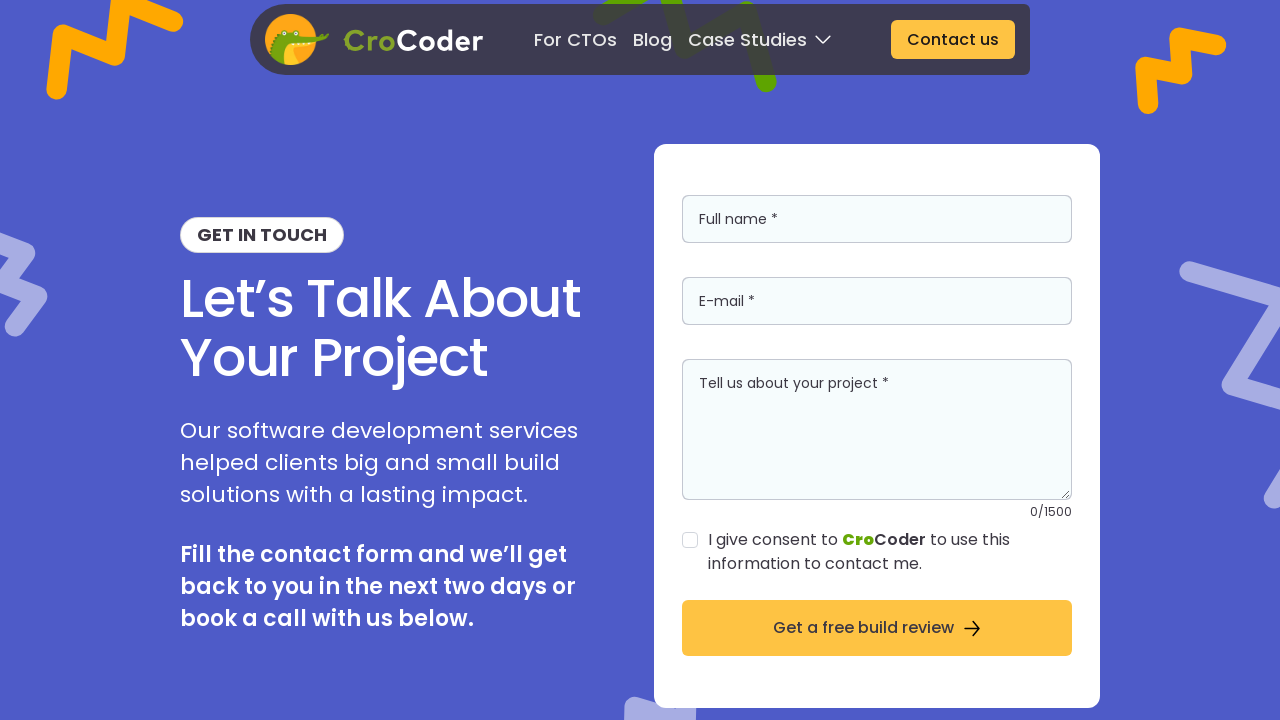